Tests adding todo items by filling the input field and pressing Enter, then verifying the items appear in the list

Starting URL: https://demo.playwright.dev/todomvc

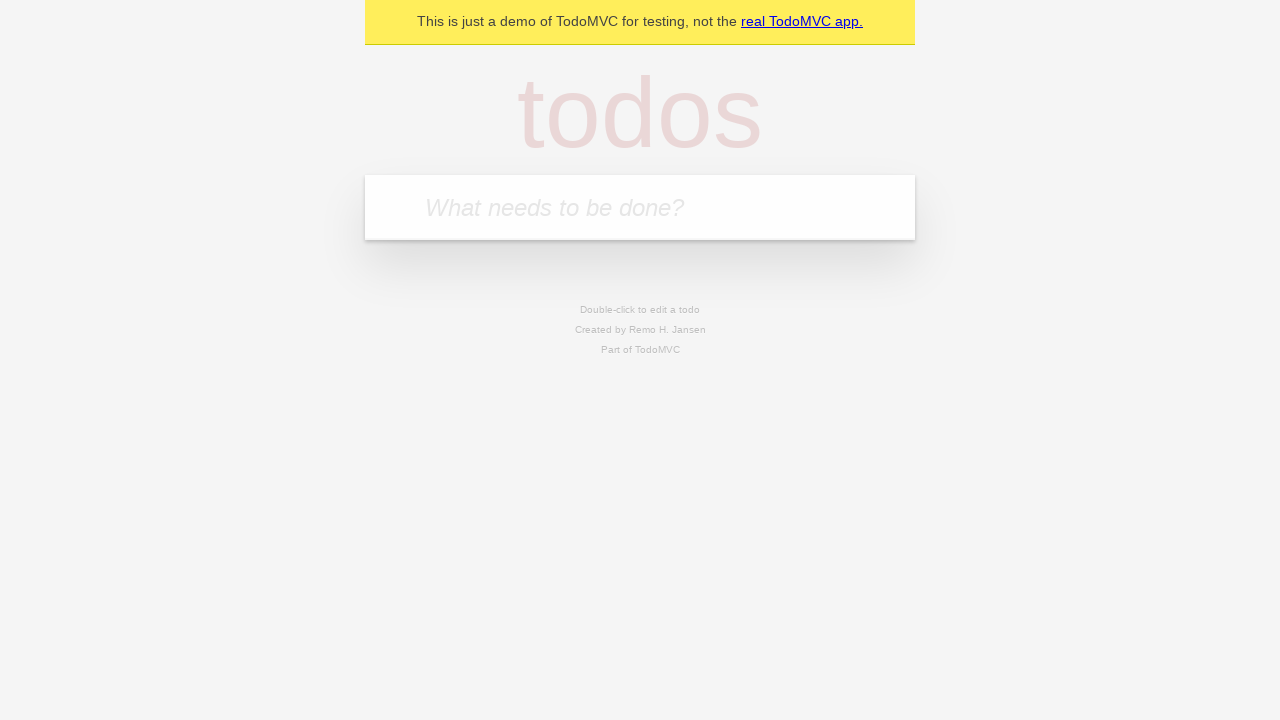

Filled todo input field with 'buy some cheese' on internal:attr=[placeholder="What needs to be done?"i]
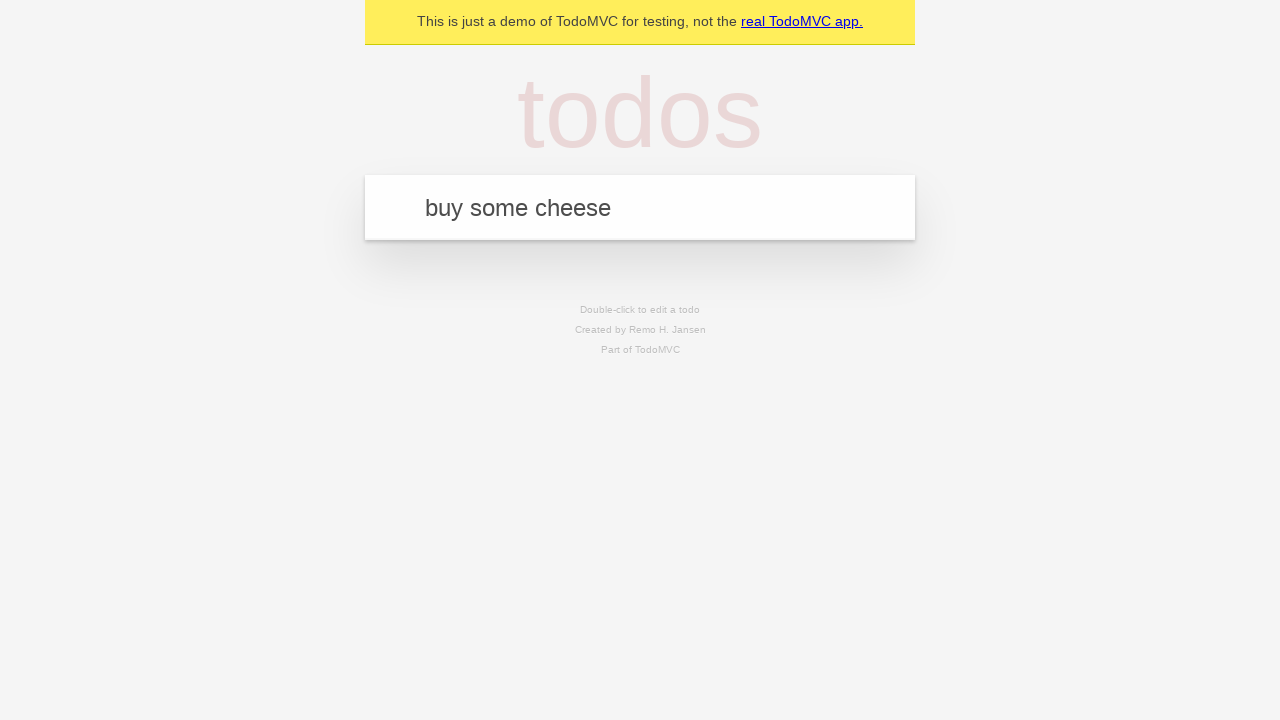

Pressed Enter to create first todo item on internal:attr=[placeholder="What needs to be done?"i]
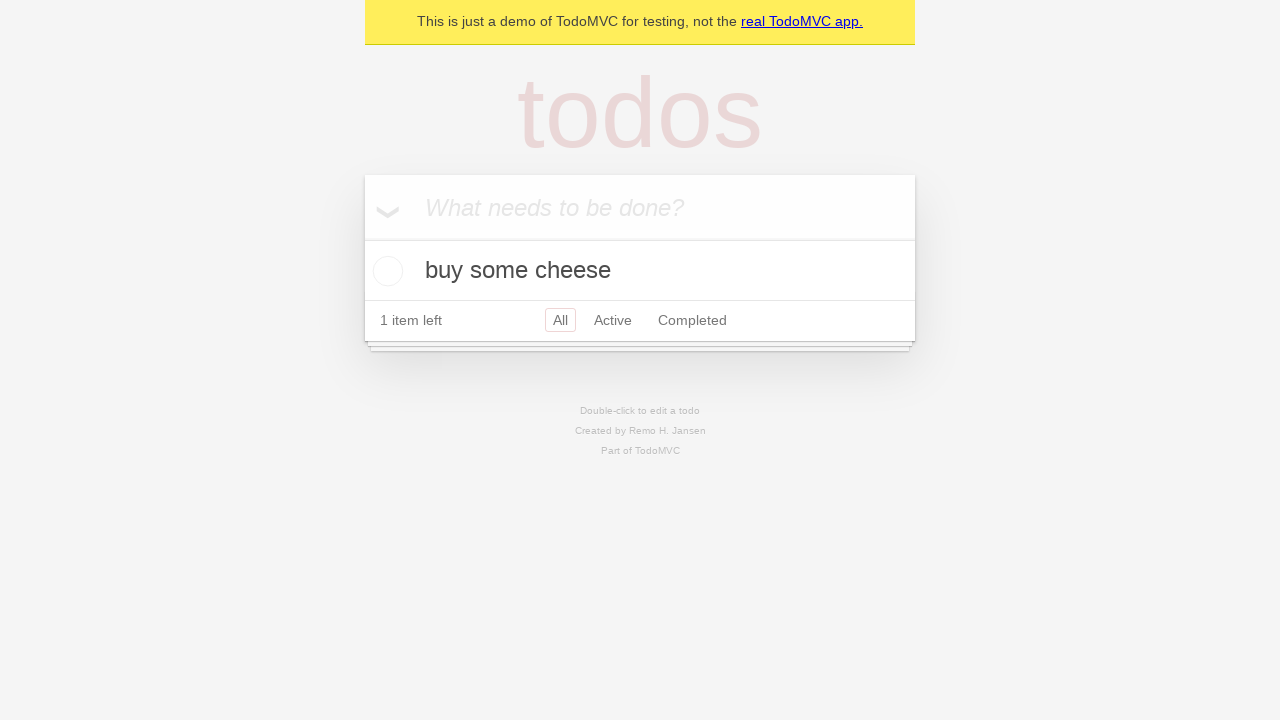

First todo item appeared in the list
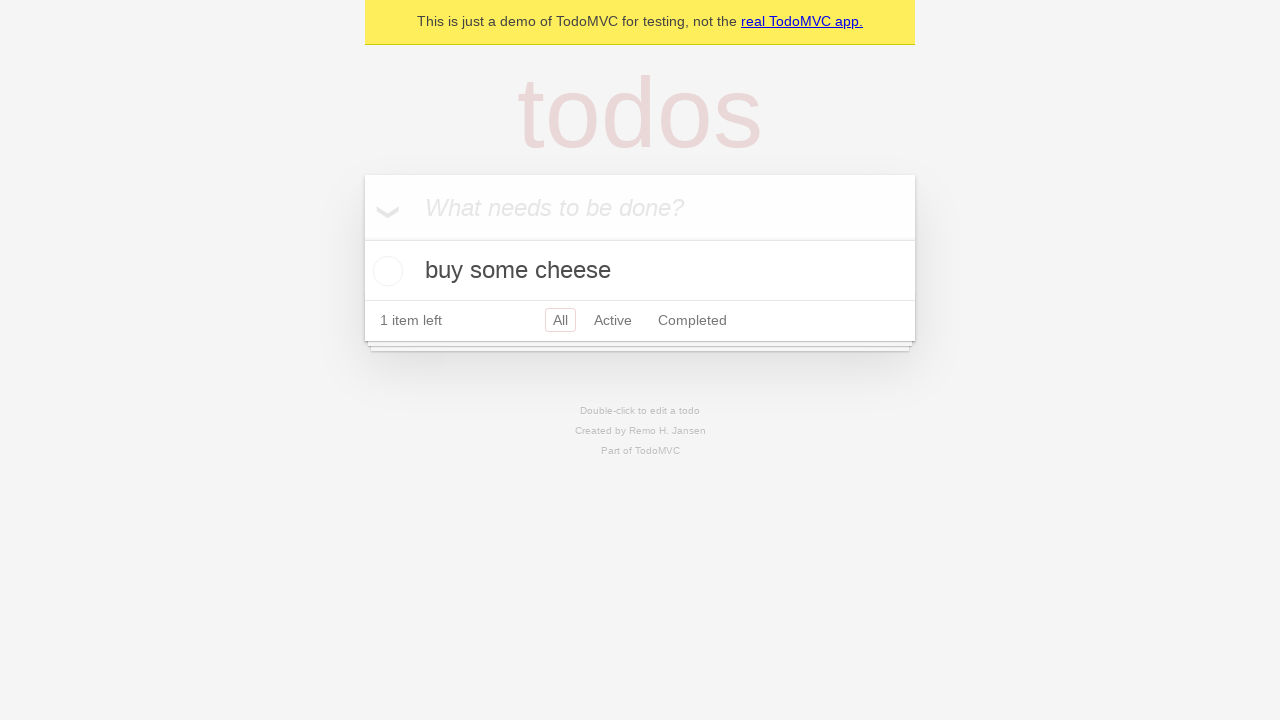

Filled todo input field with 'feed the cat' on internal:attr=[placeholder="What needs to be done?"i]
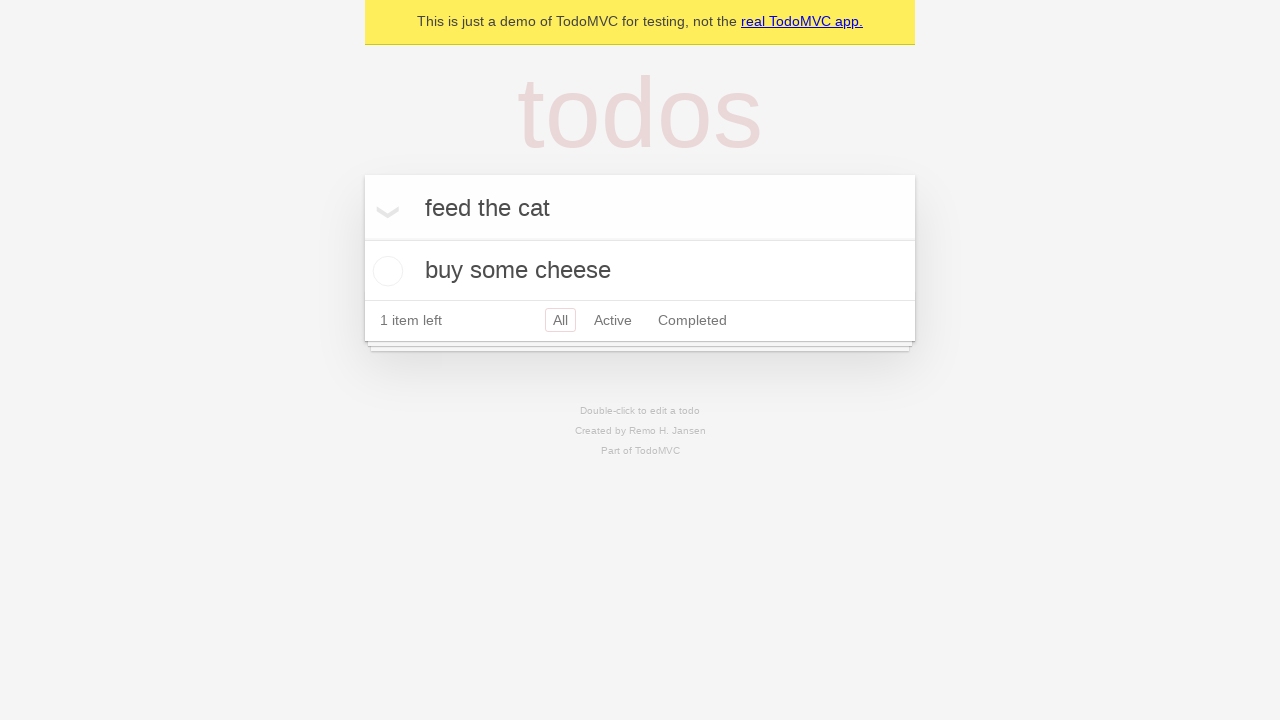

Pressed Enter to create second todo item on internal:attr=[placeholder="What needs to be done?"i]
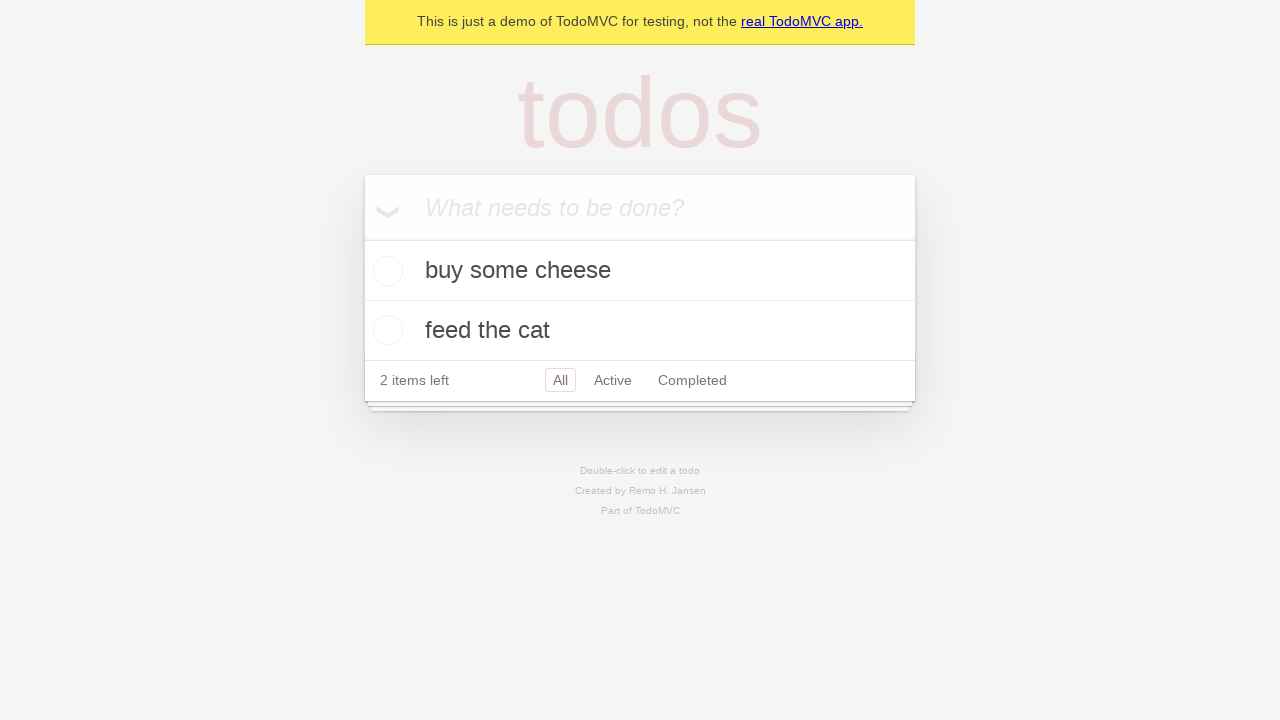

Second todo item appeared in the list, confirming both todos are visible
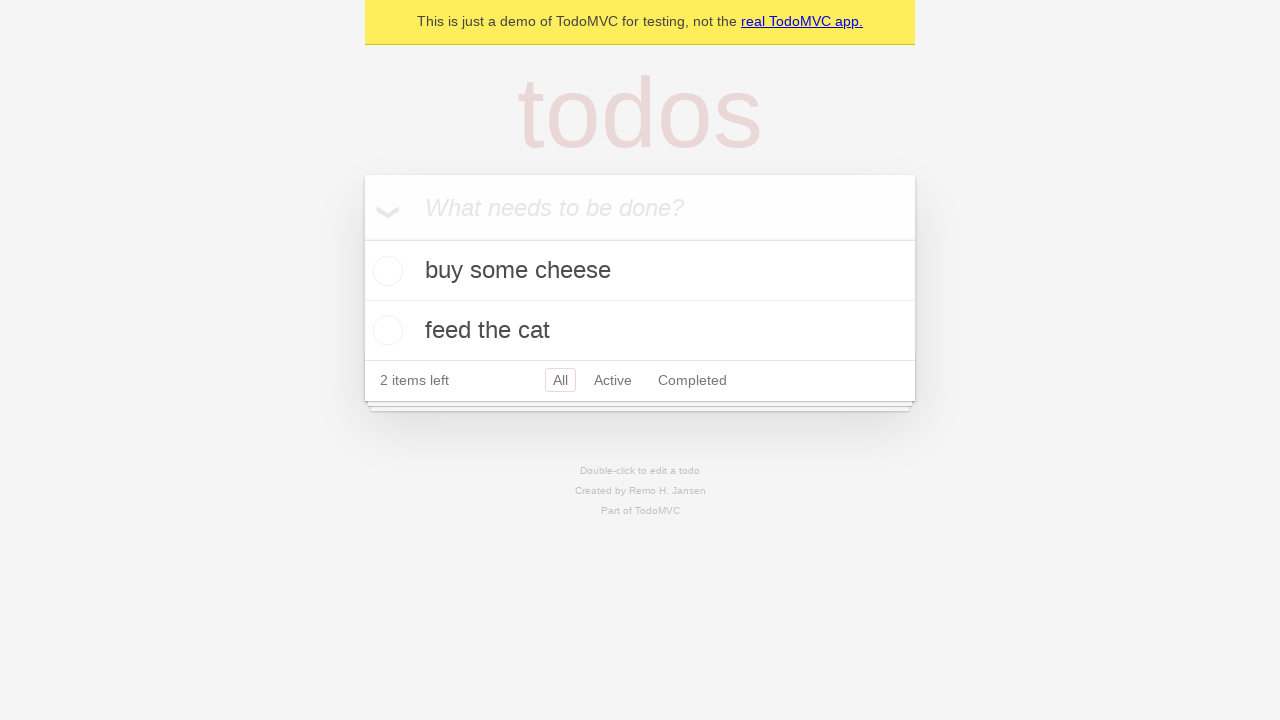

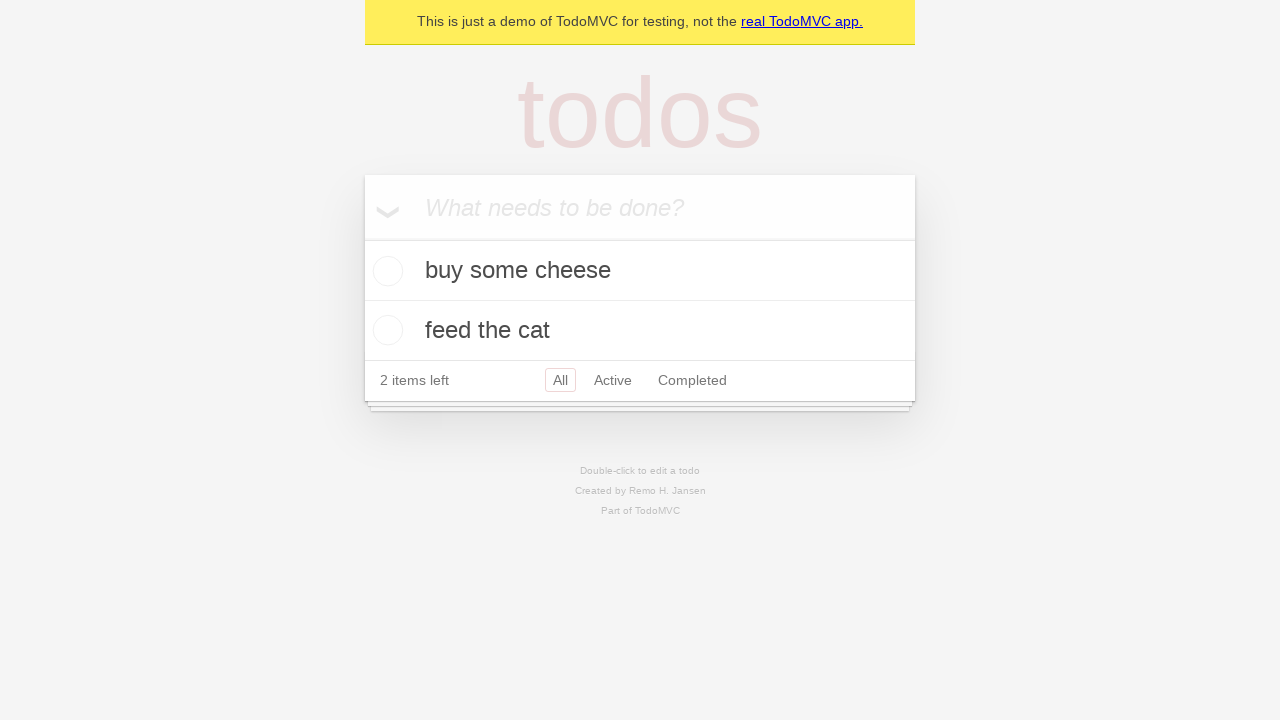